Tests the metatags.io meta tag preview tool by entering multiple URLs into the input field and waiting for the preview to load for each URL.

Starting URL: https://metatags.io/

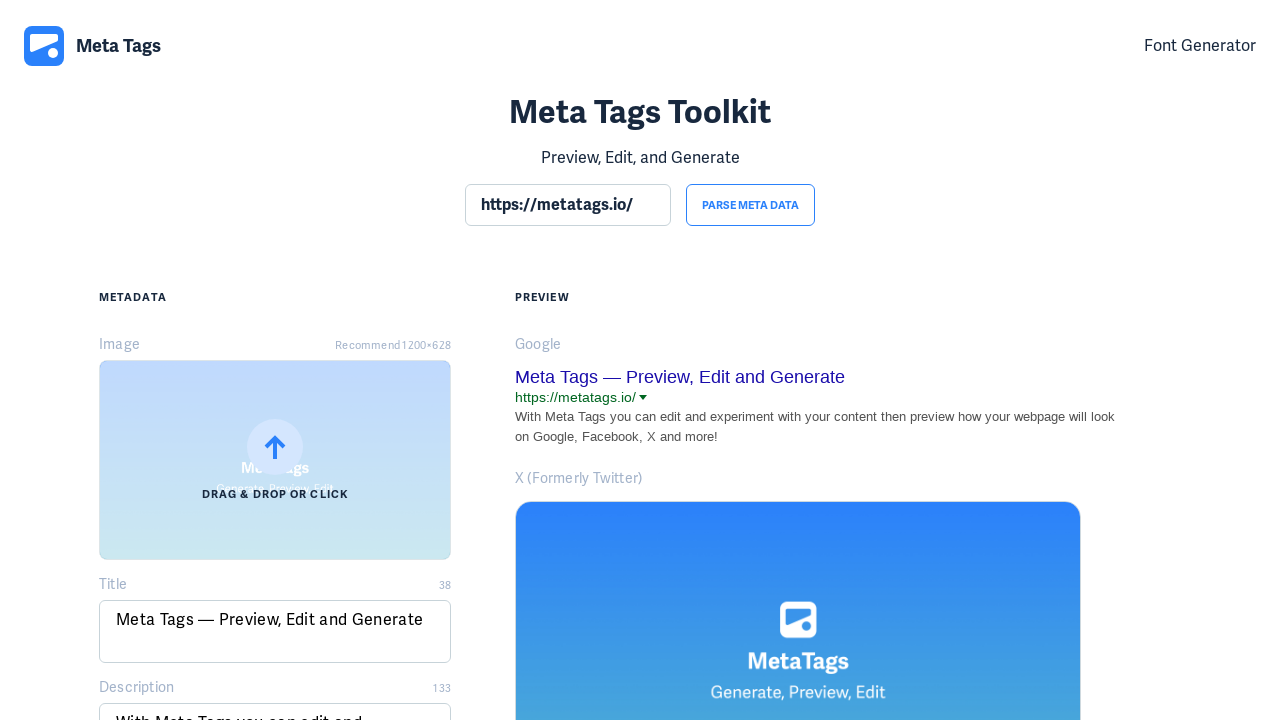

Waited for meta tag preview input field to load on metatags.io
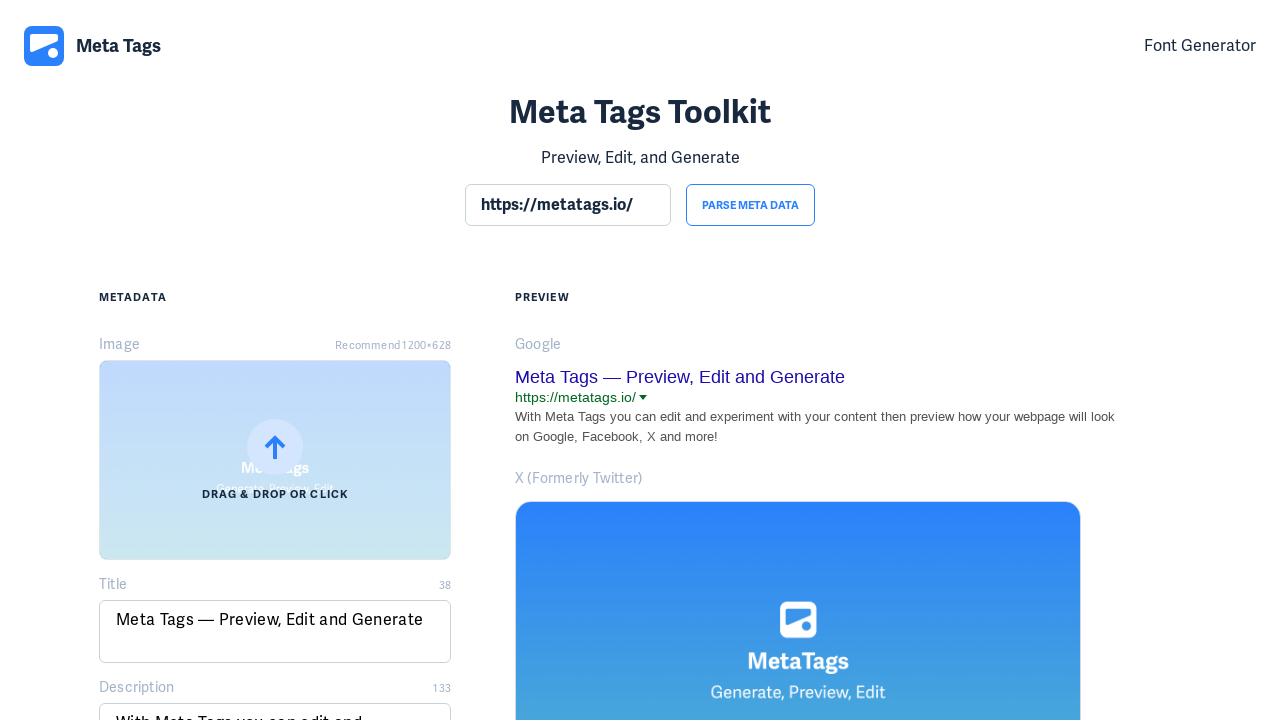

Cleared the input field on section input
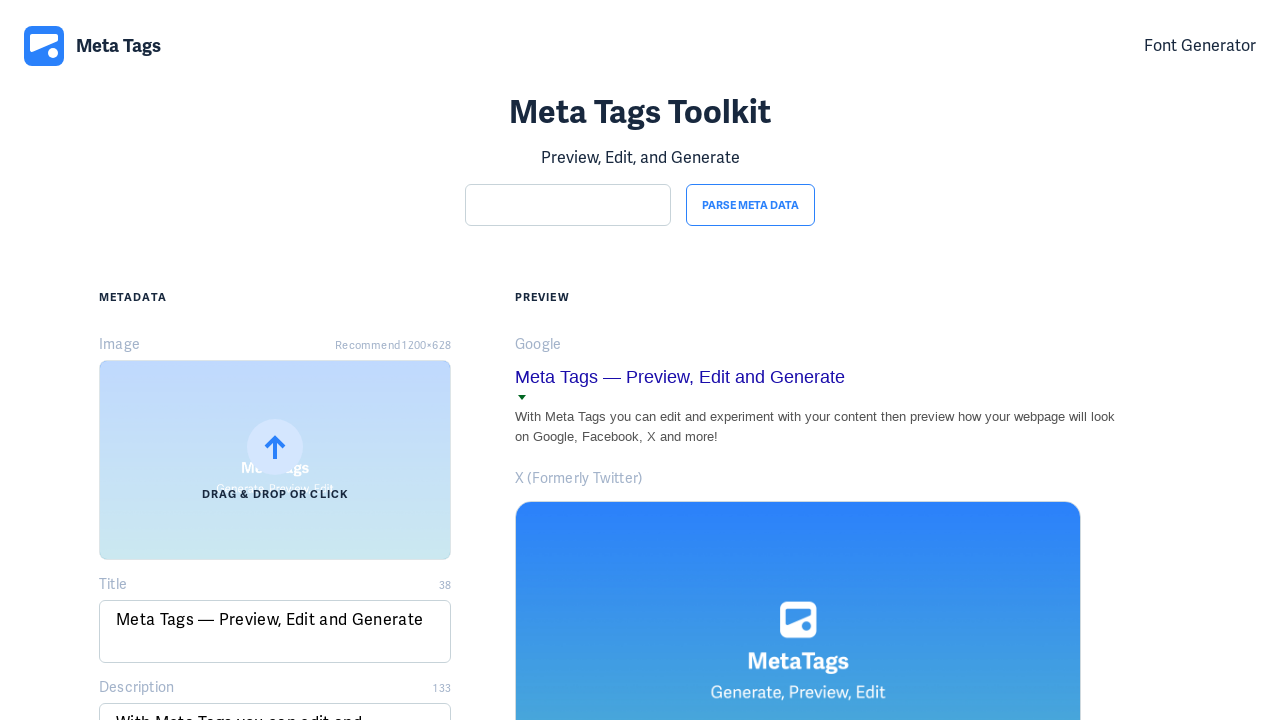

Entered URL for preview: https://www.nytimes.com/2021/11/06/opinion/biden-infrastructure-deal.html on section input
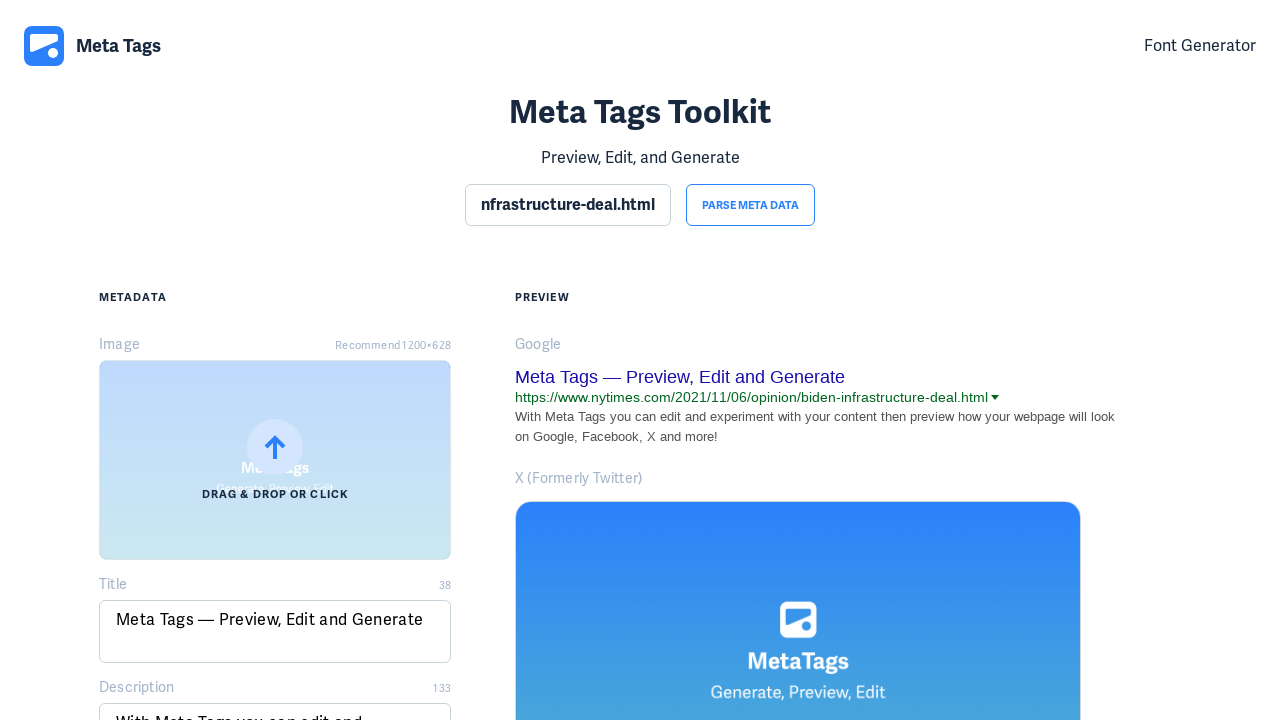

Waited for meta tag preview to load for https://www.nytimes.com/2021/11/06/opinion/biden-infrastructure-deal.html
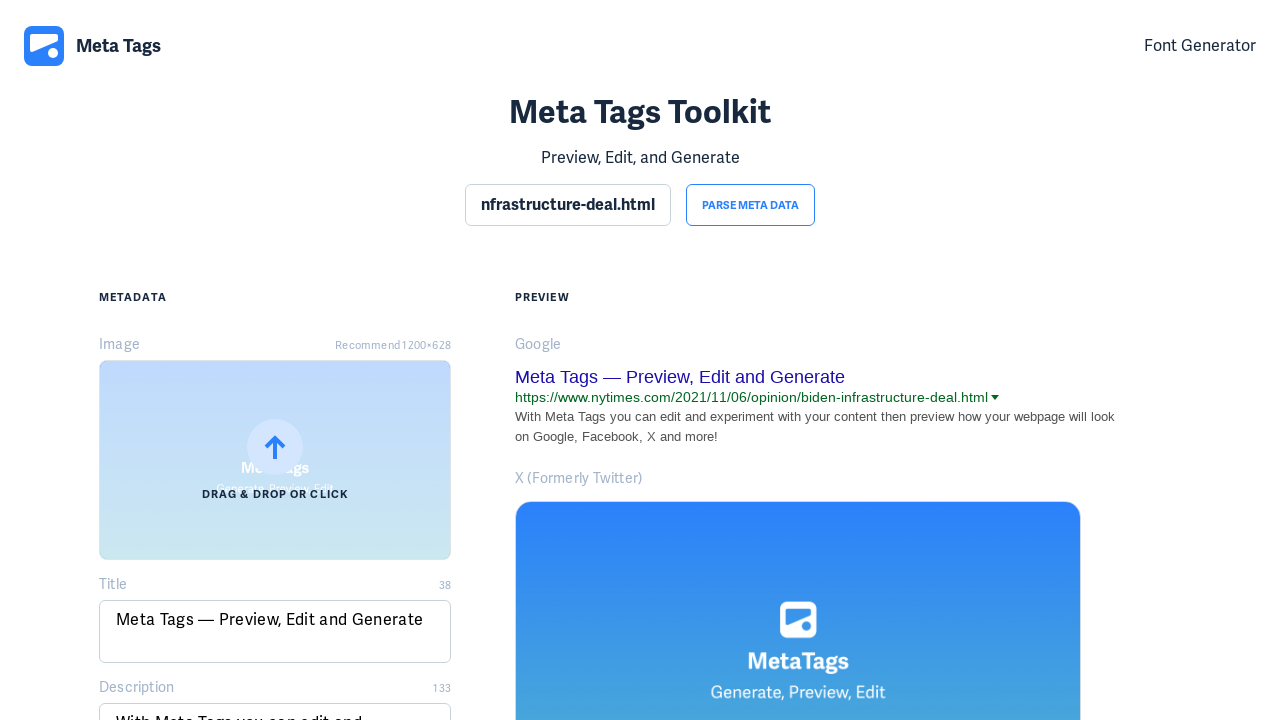

Cleared the input field on section input
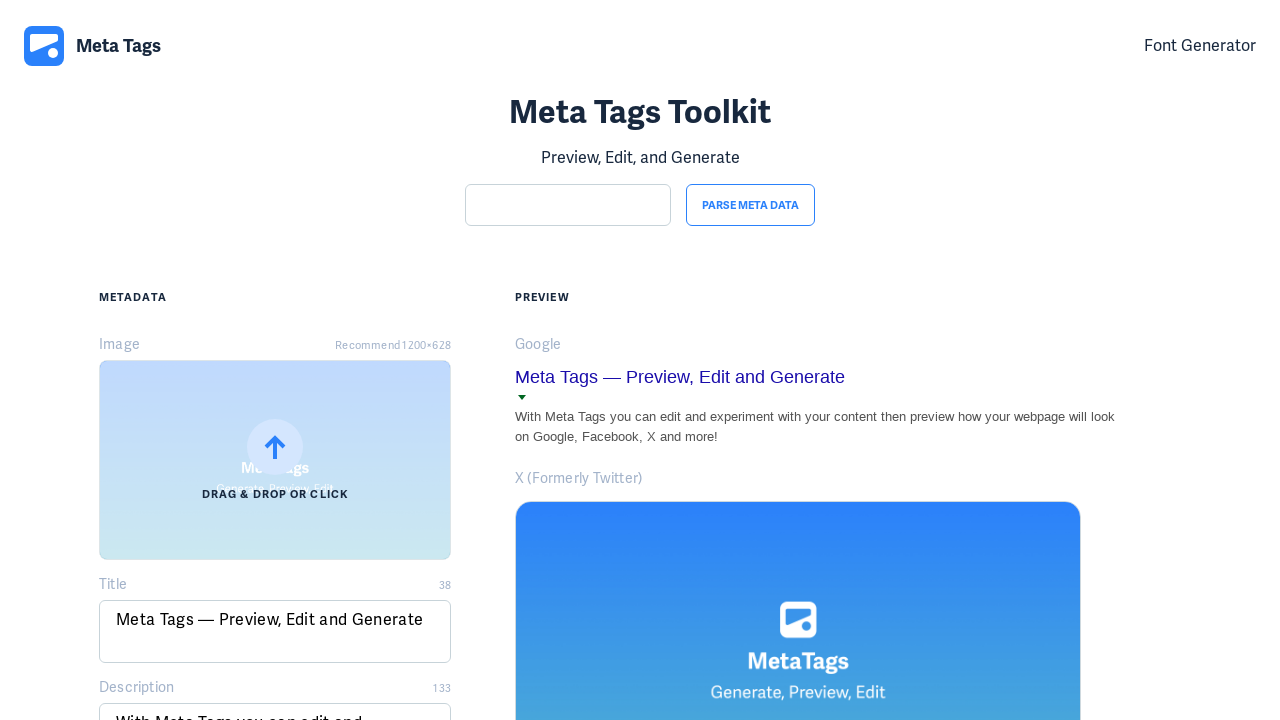

Entered URL for preview: https://www.nytimes.com/2021/11/06/us/politics/infrastructure-black-caucus-vote.html on section input
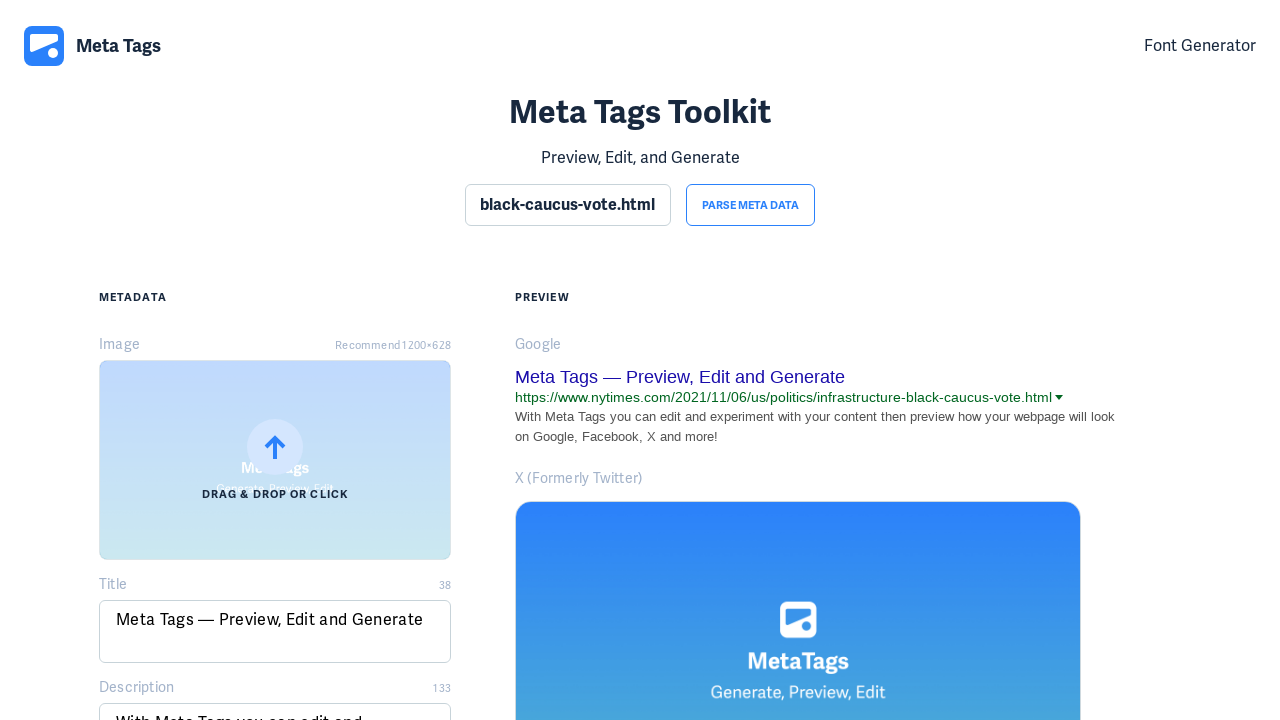

Waited for meta tag preview to load for https://www.nytimes.com/2021/11/06/us/politics/infrastructure-black-caucus-vote.html
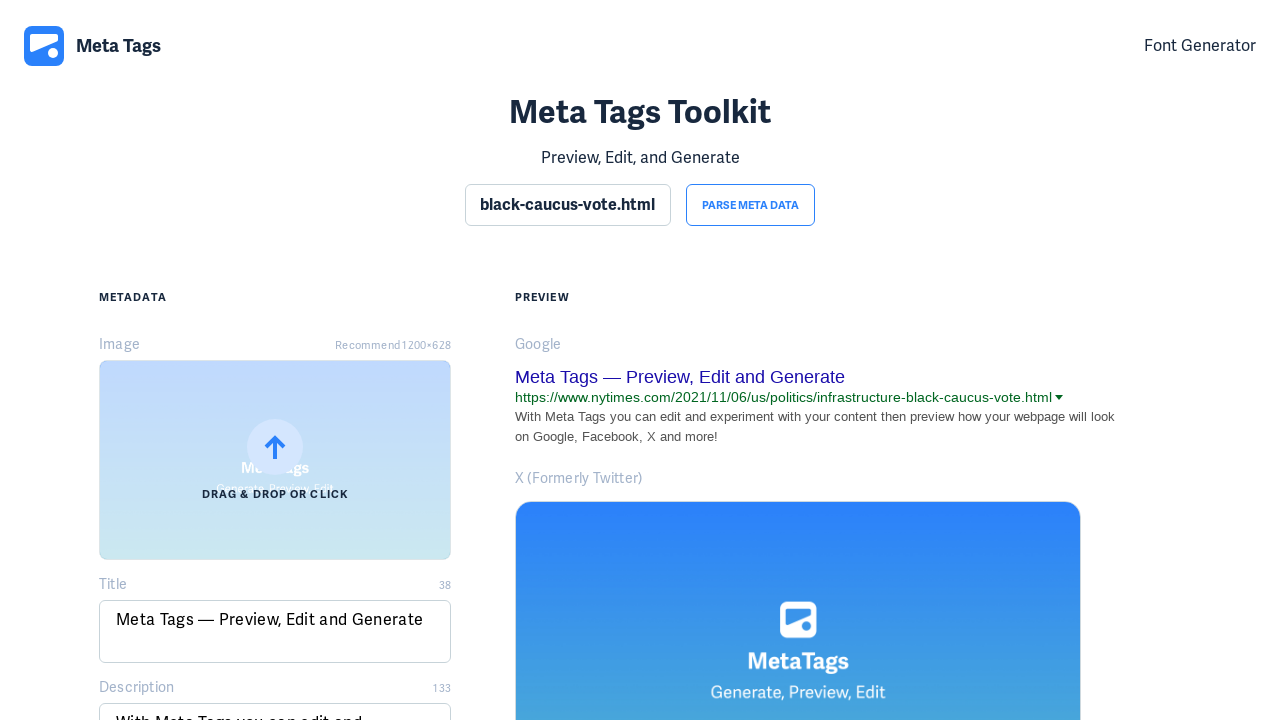

Cleared the input field on section input
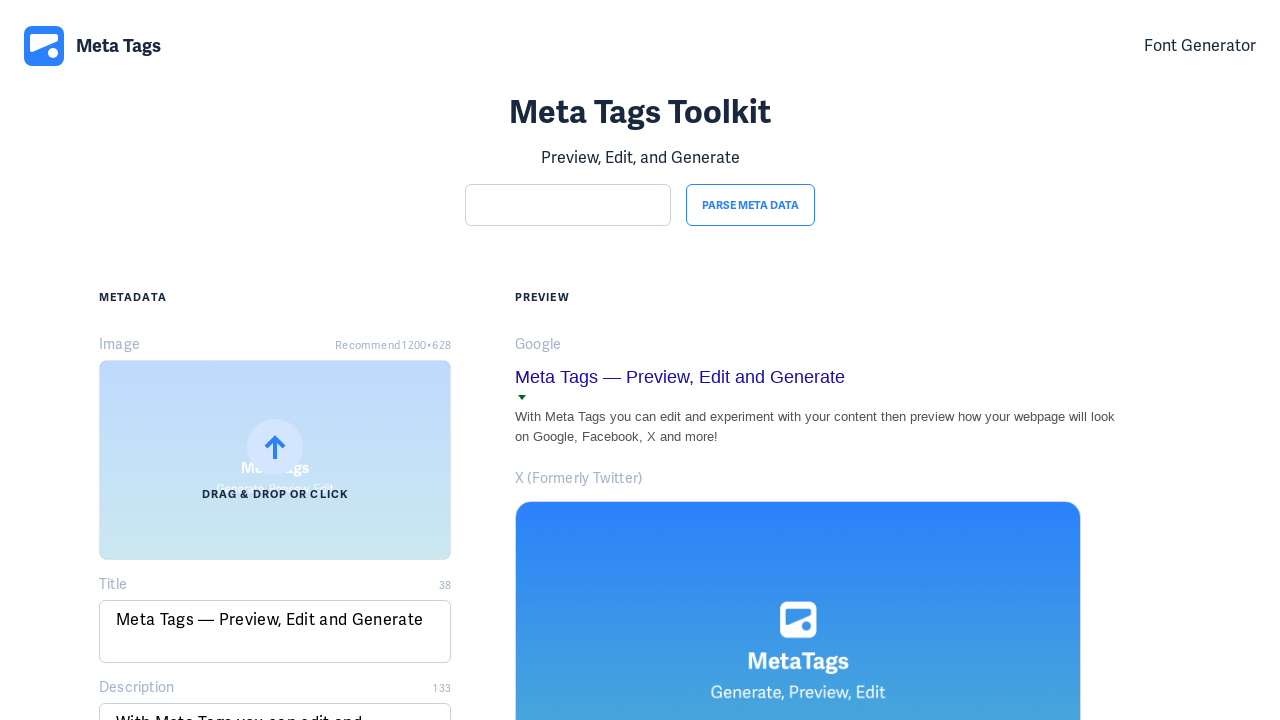

Entered URL for preview: https://www.nytimes.com/2021/11/06/us/dark-sky-parks-us.html on section input
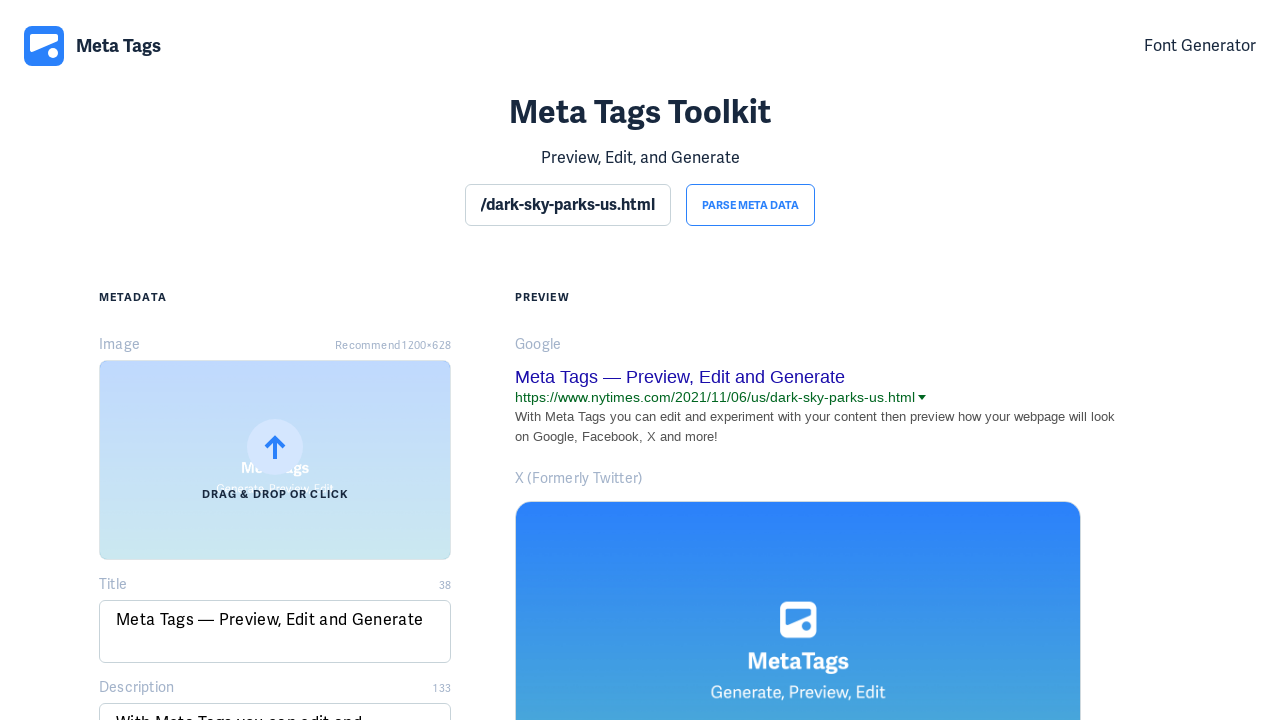

Waited for meta tag preview to load for https://www.nytimes.com/2021/11/06/us/dark-sky-parks-us.html
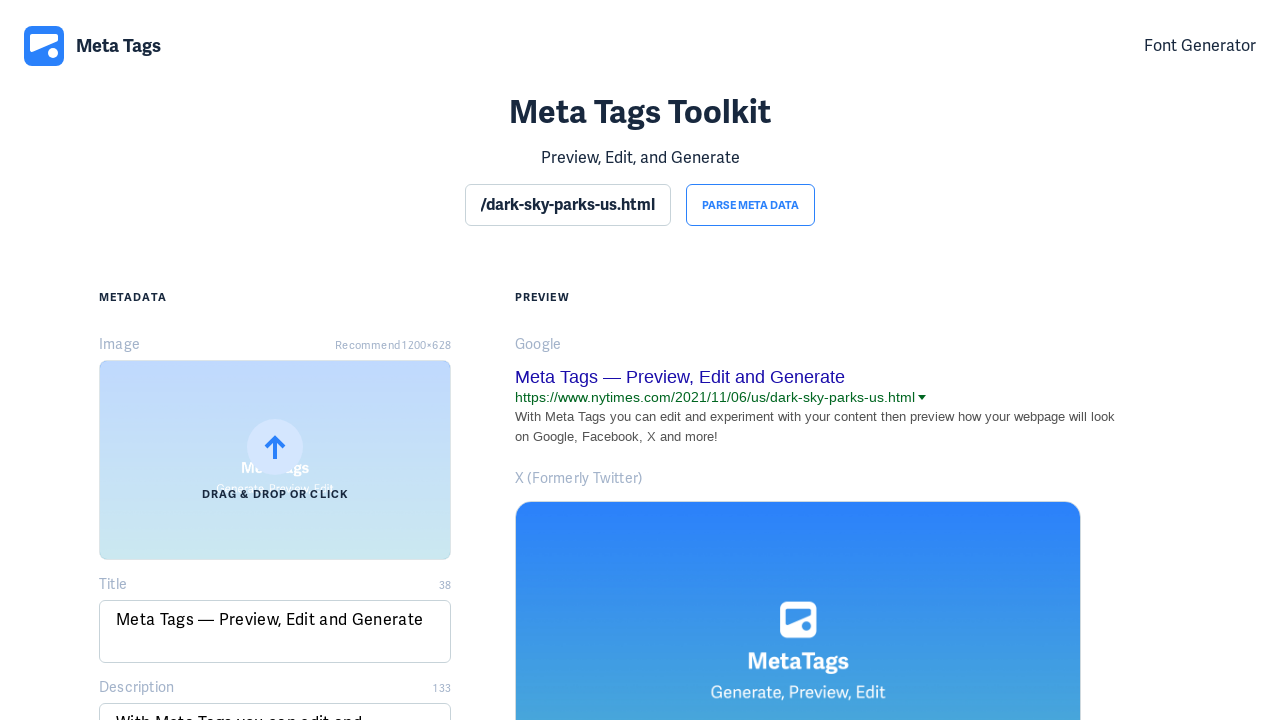

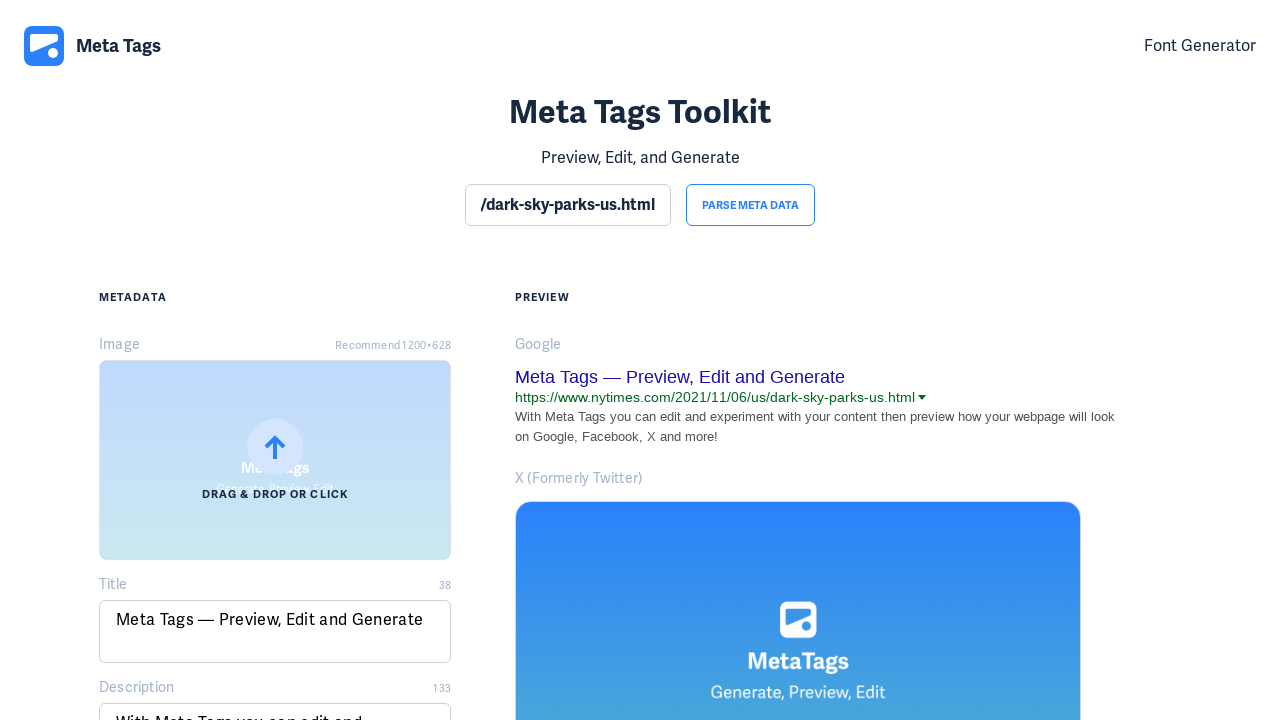